Validates that the website link points to the correct URL

Starting URL: https://jaredwebber.dev

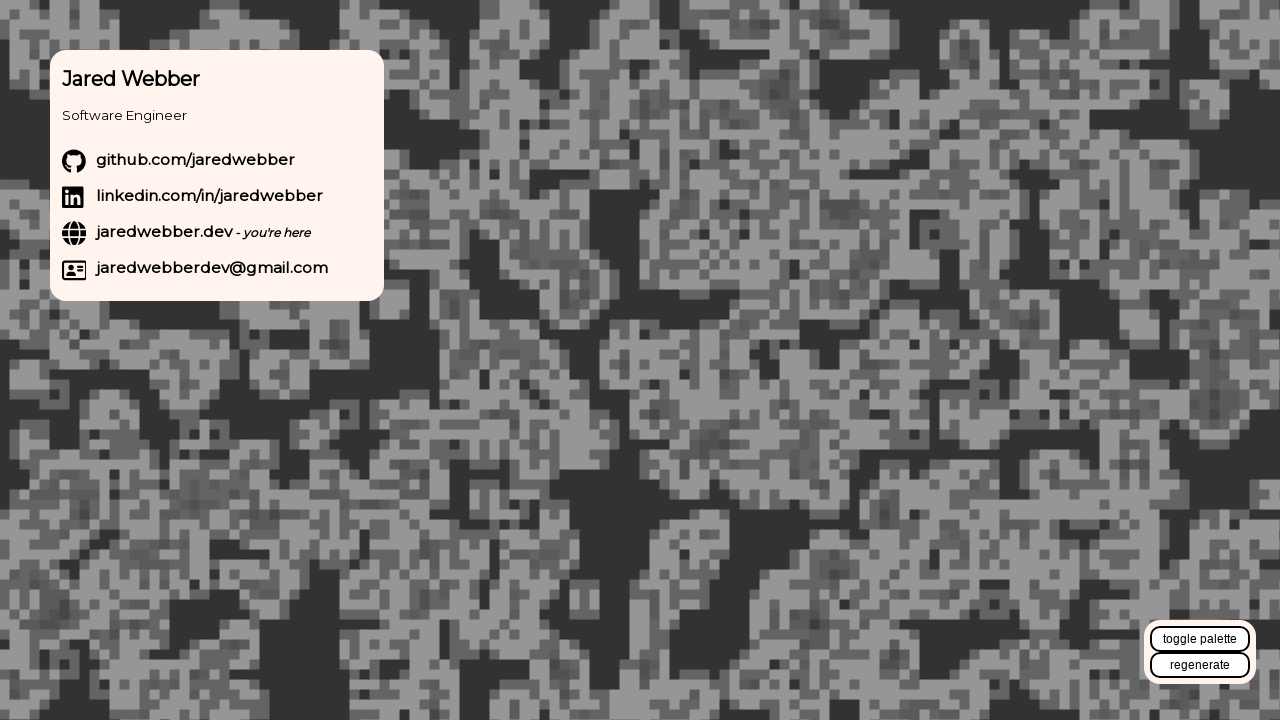

Located website link with text 'jaredwebber.dev - you're here'
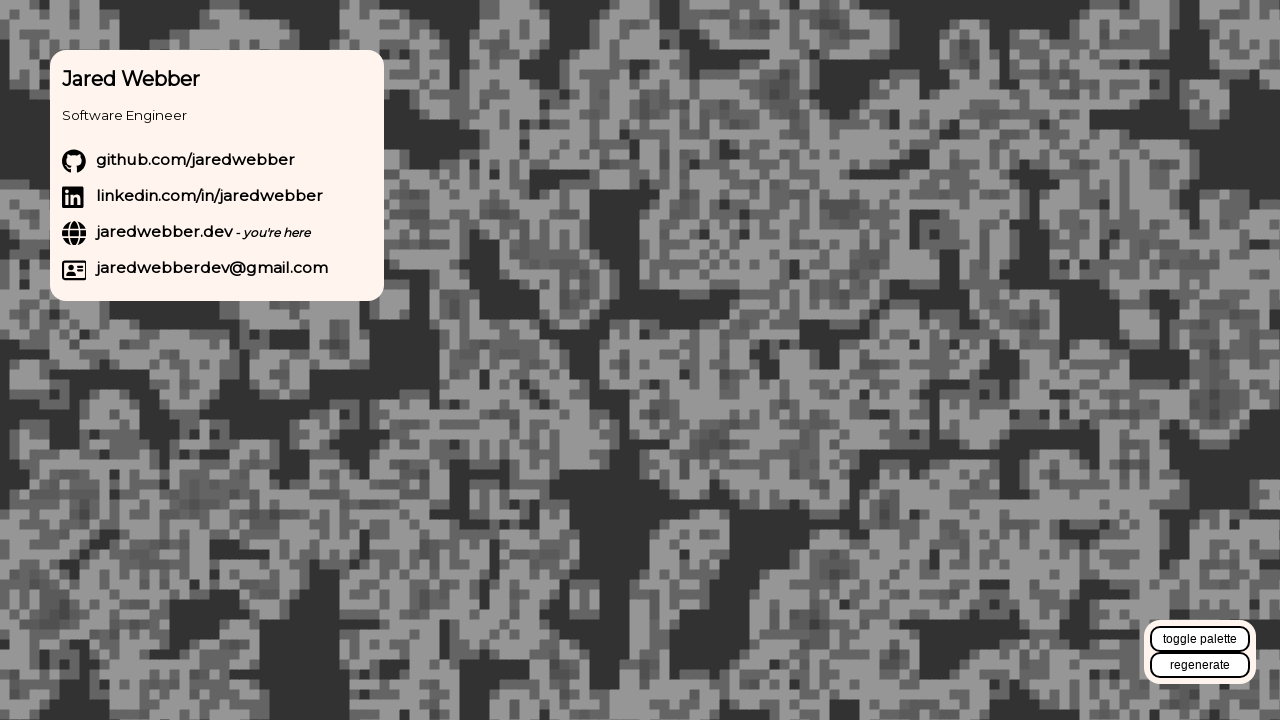

Retrieved href attribute from website link
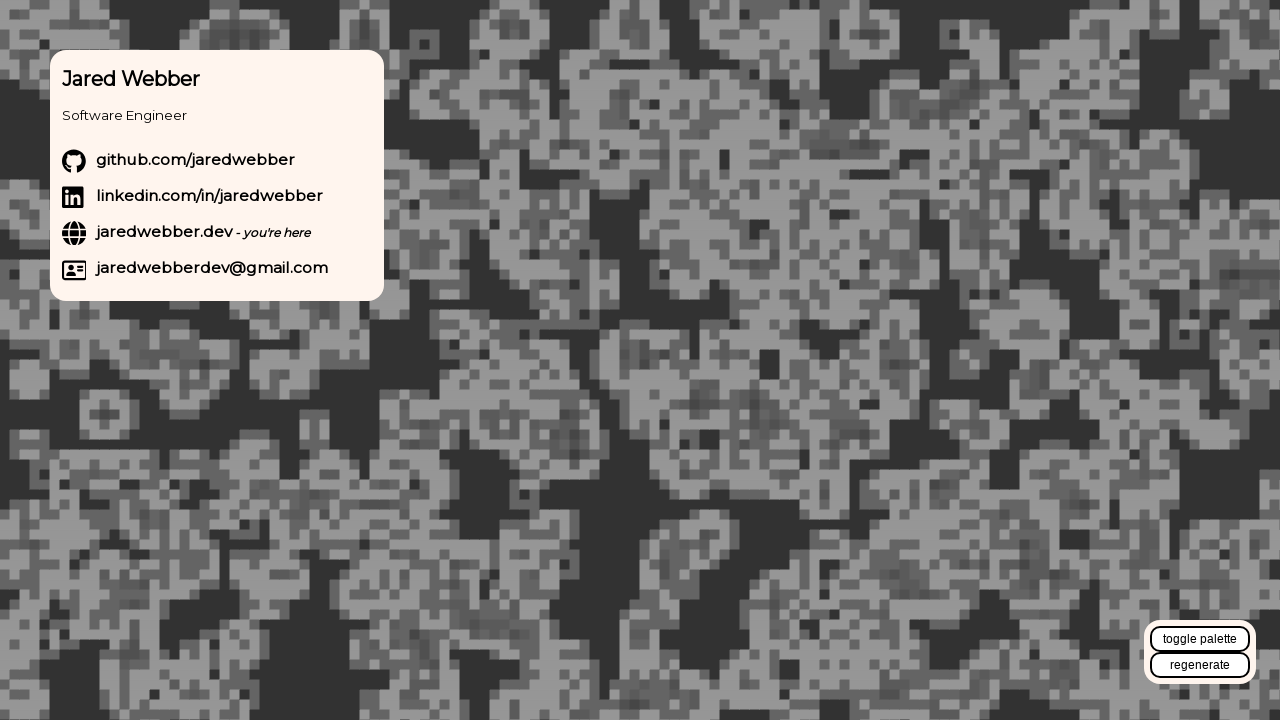

Validated website link href points to correct URL (https://jaredwebber.dev/index.html or index.html)
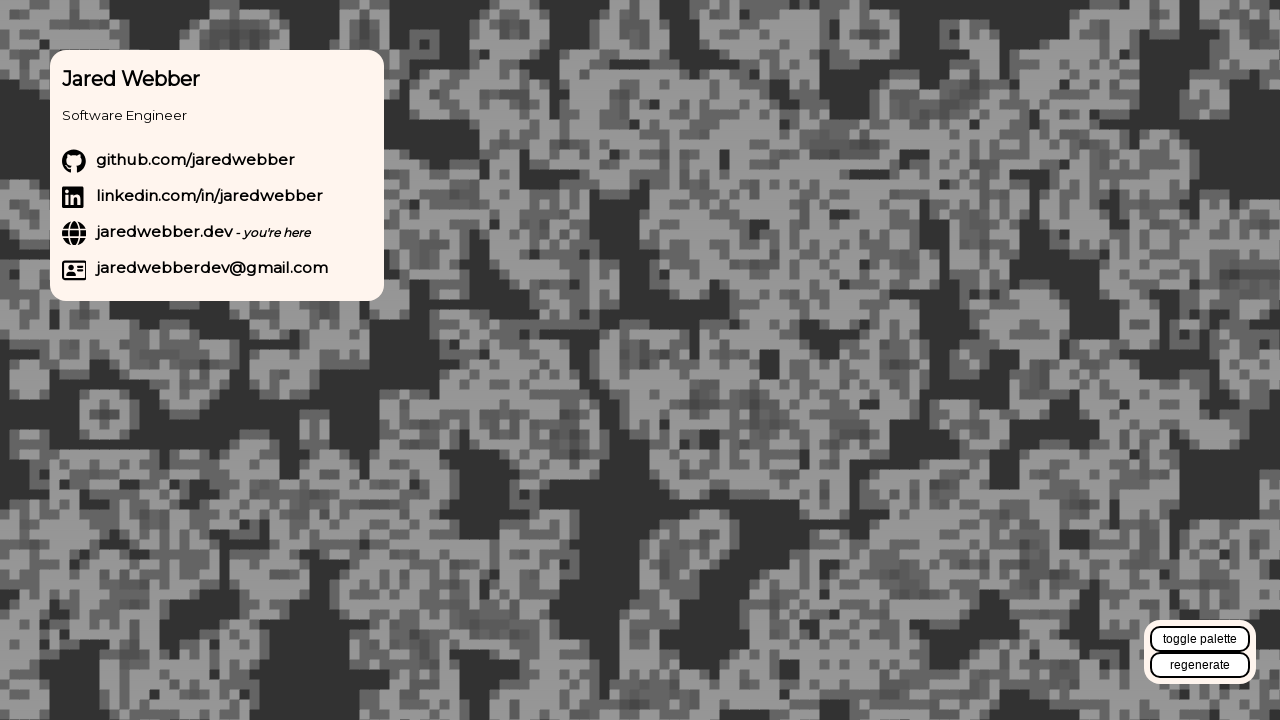

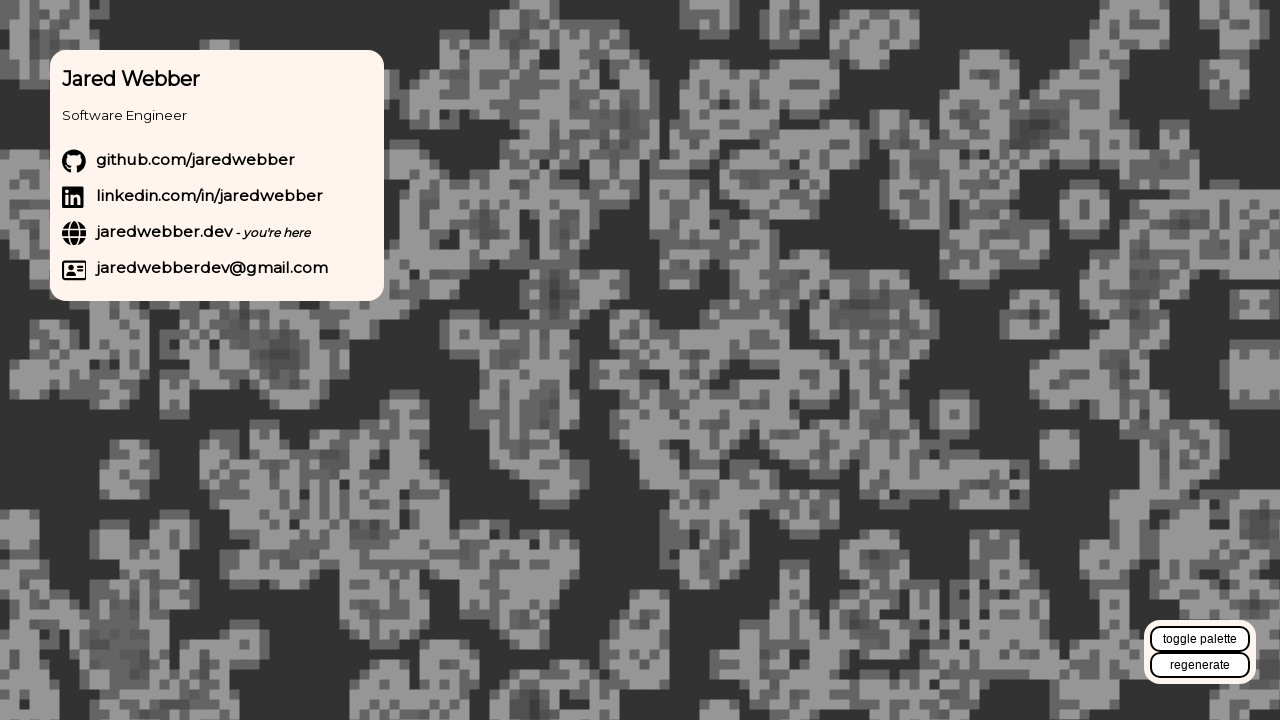